Tests web table functionality by navigating to the Elements section, accessing Web Tables, adding a new record with form data, and verifying the record was added to the table

Starting URL: https://demoqa.com/

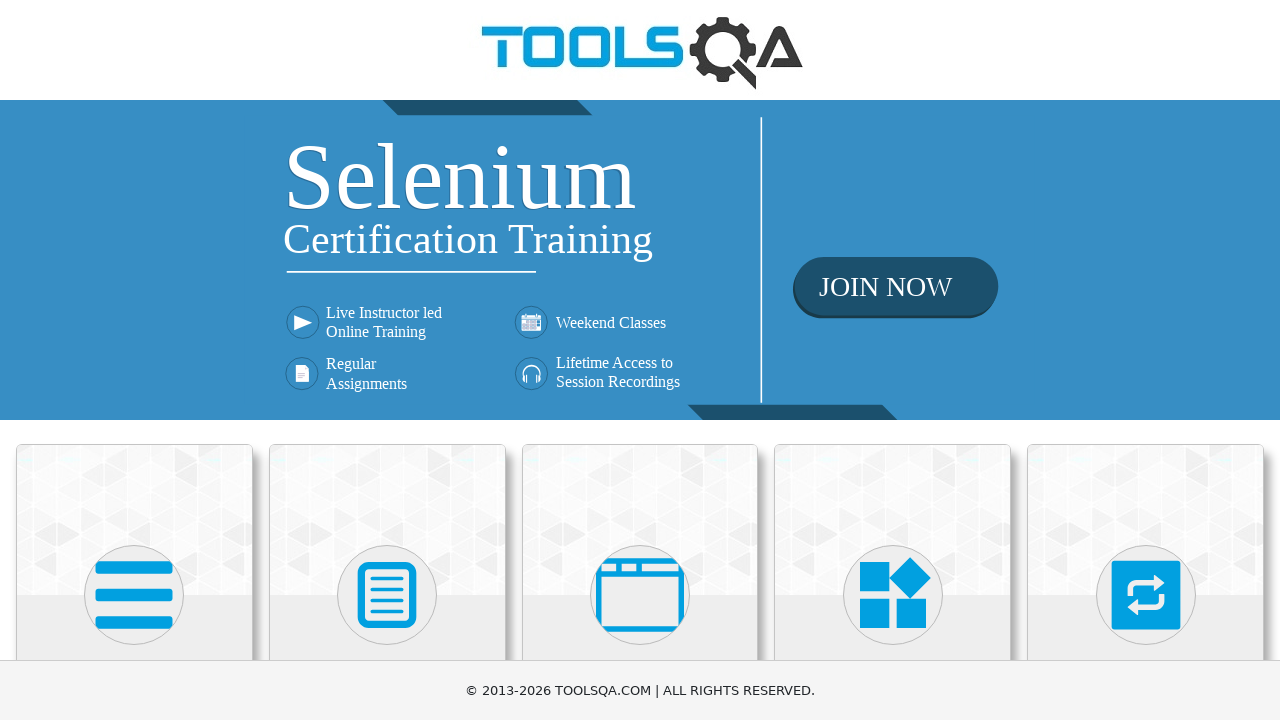

Scrolled down 400px to see menu items
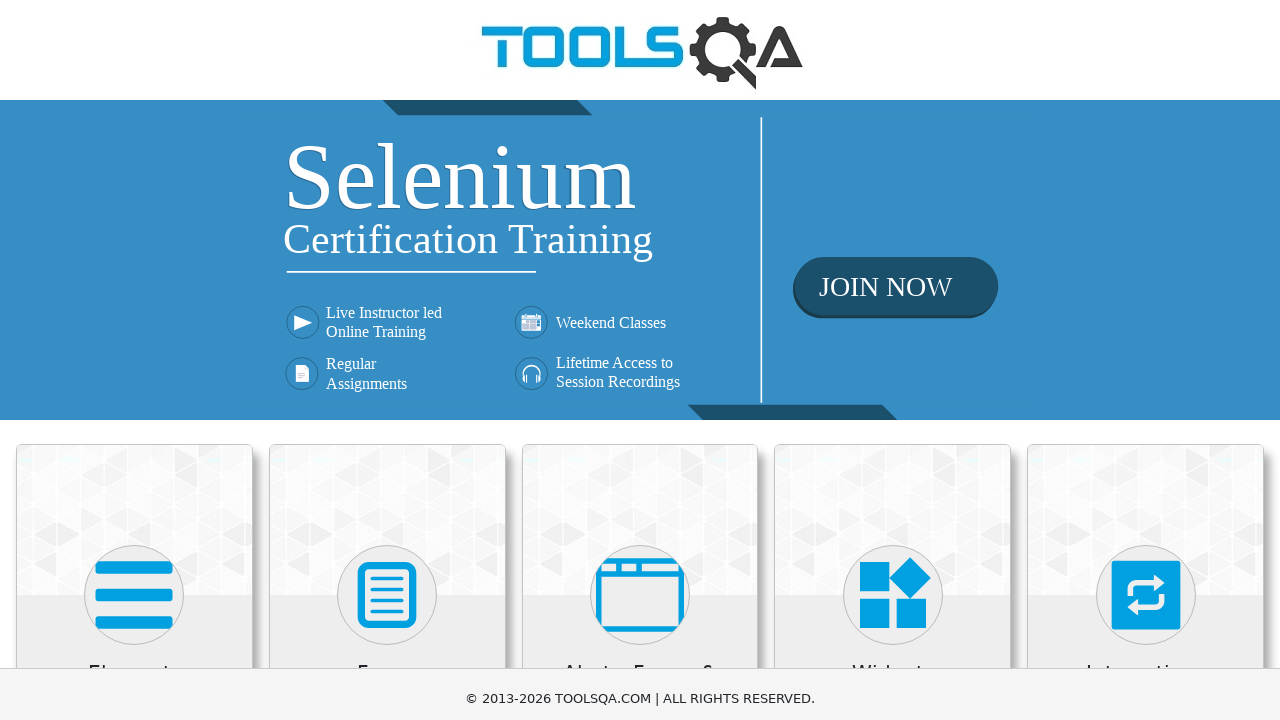

Located all h5 elements to find Elements menu
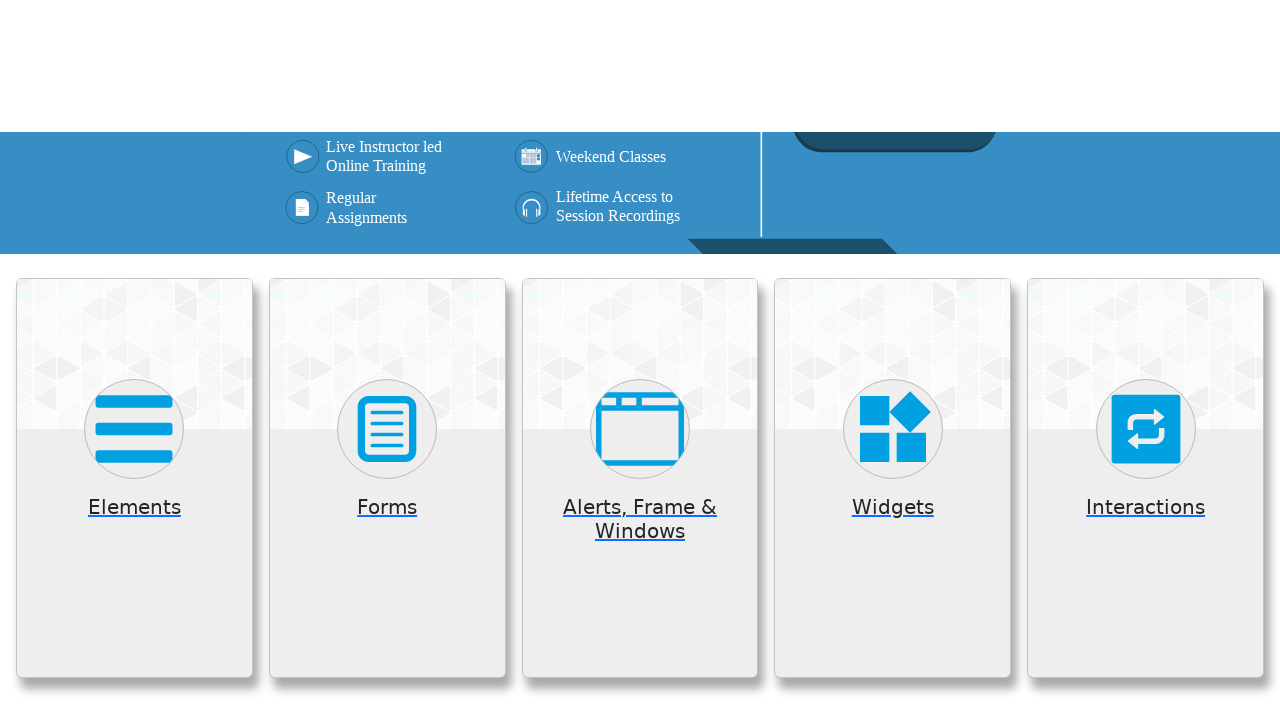

Clicked on Elements menu item at (134, 273) on xpath=//h5 >> nth=0
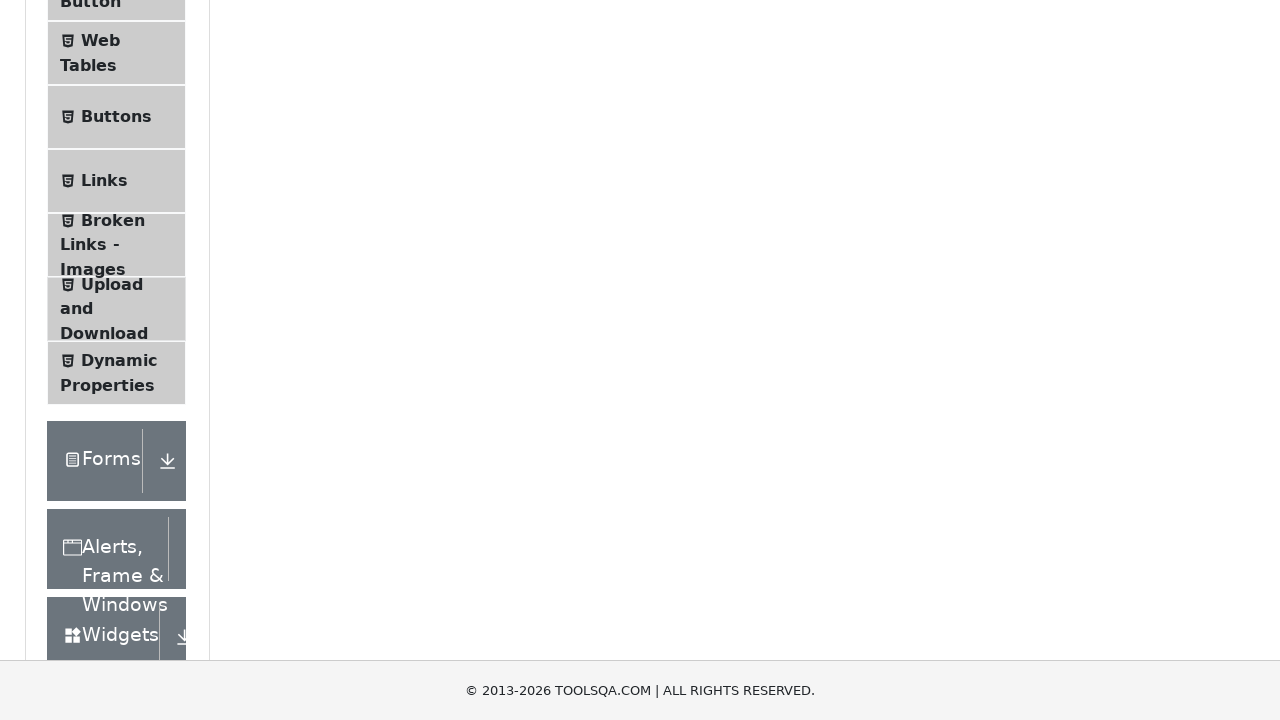

Located all span elements with class 'text' to find Web Tables submenu
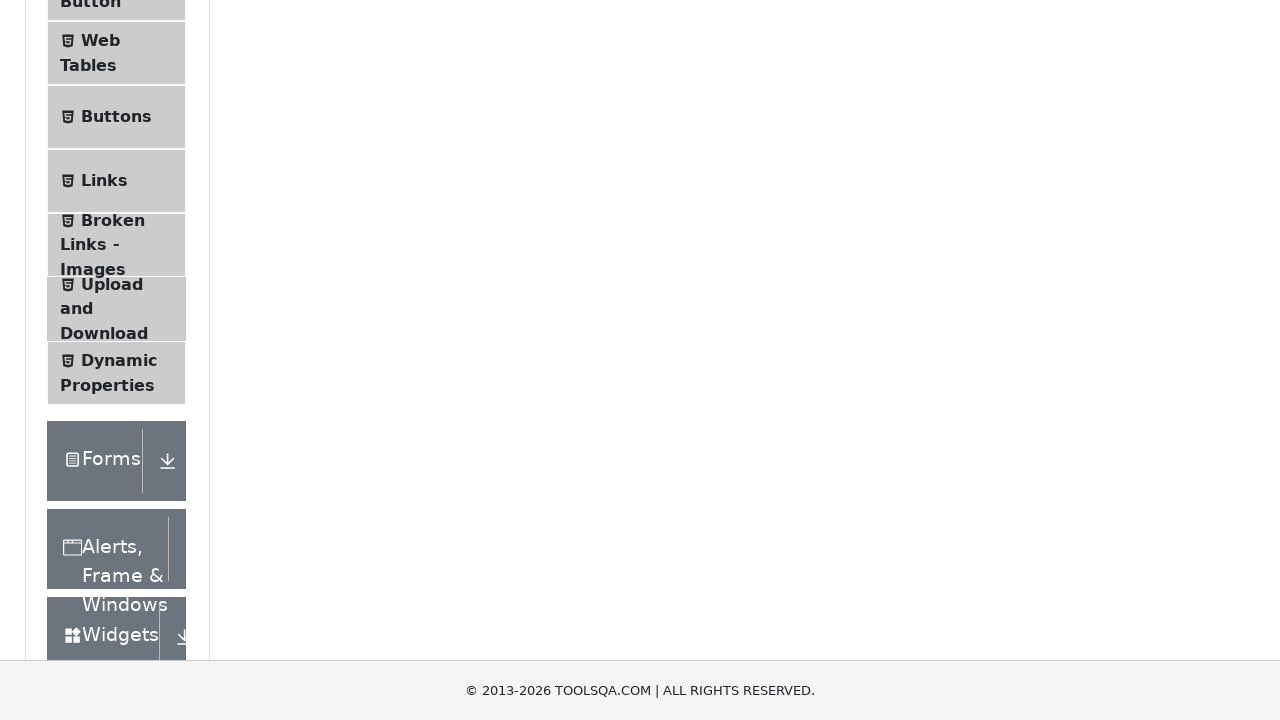

Clicked on Web Tables submenu at (100, 40) on xpath=//span[@class='text'] >> nth=3
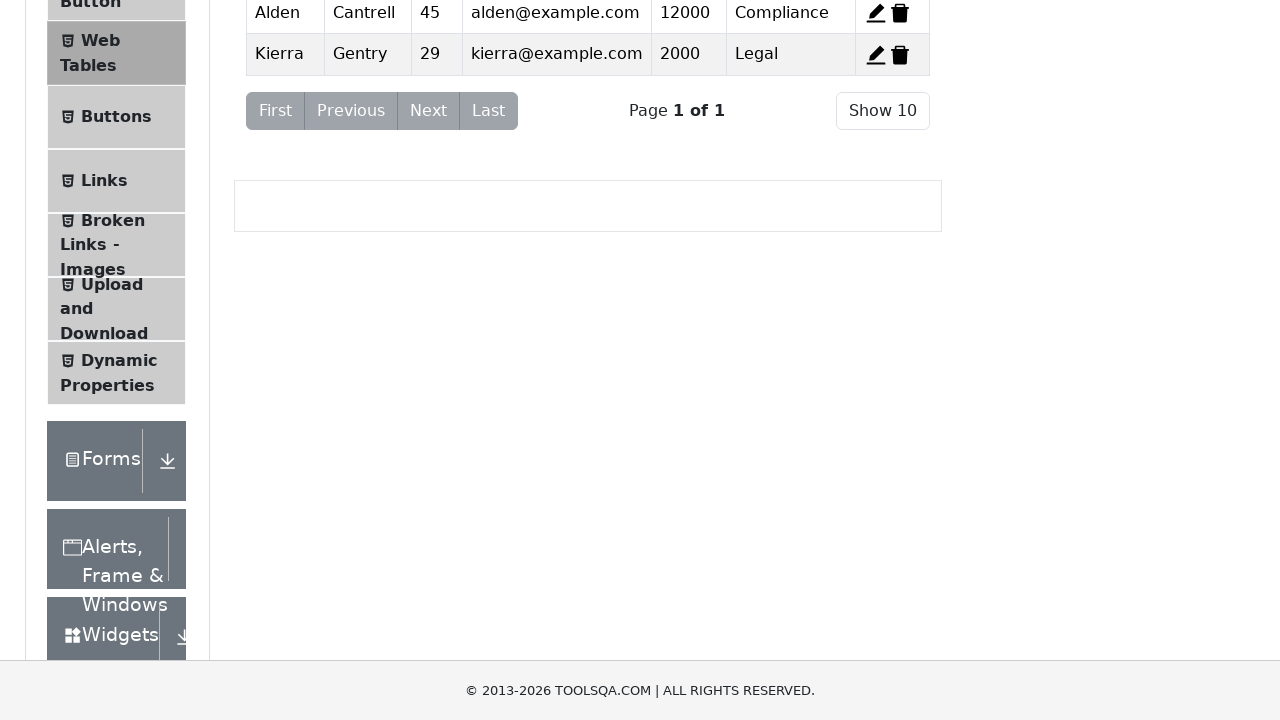

Clicked Add button to open registration form at (274, 250) on #addNewRecordButton
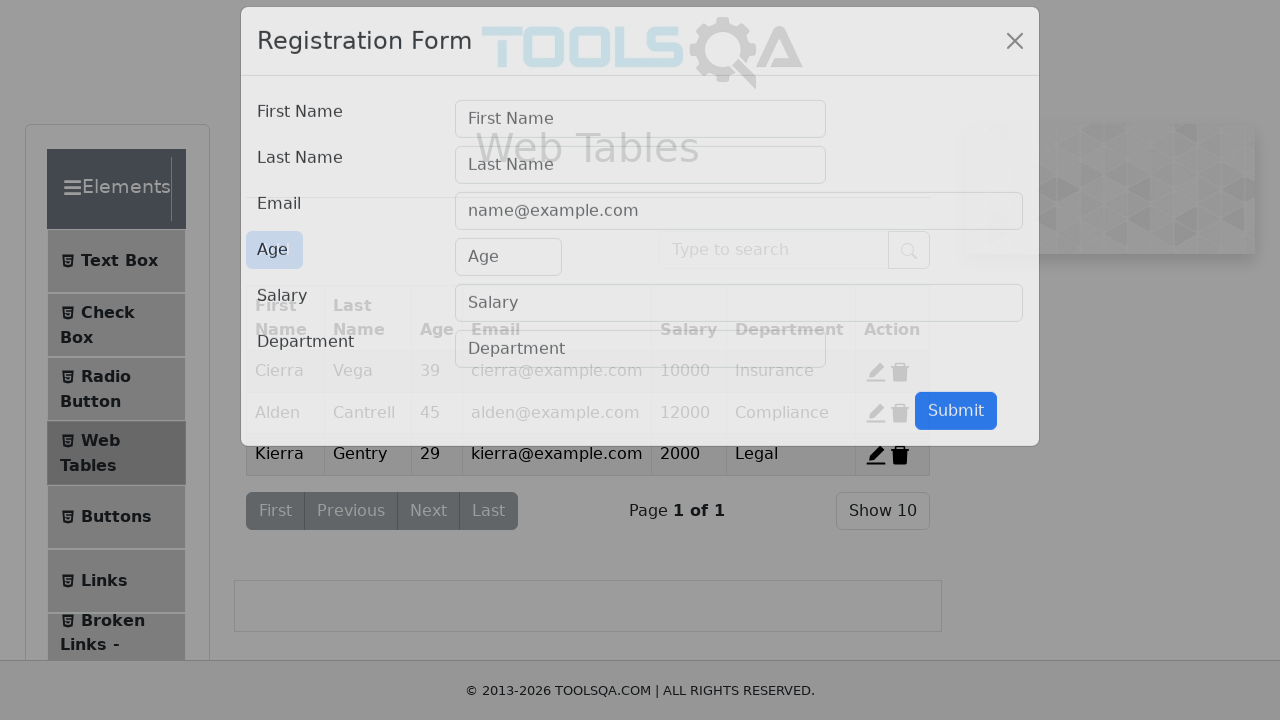

Filled first name field with 'Jane' on #firstName
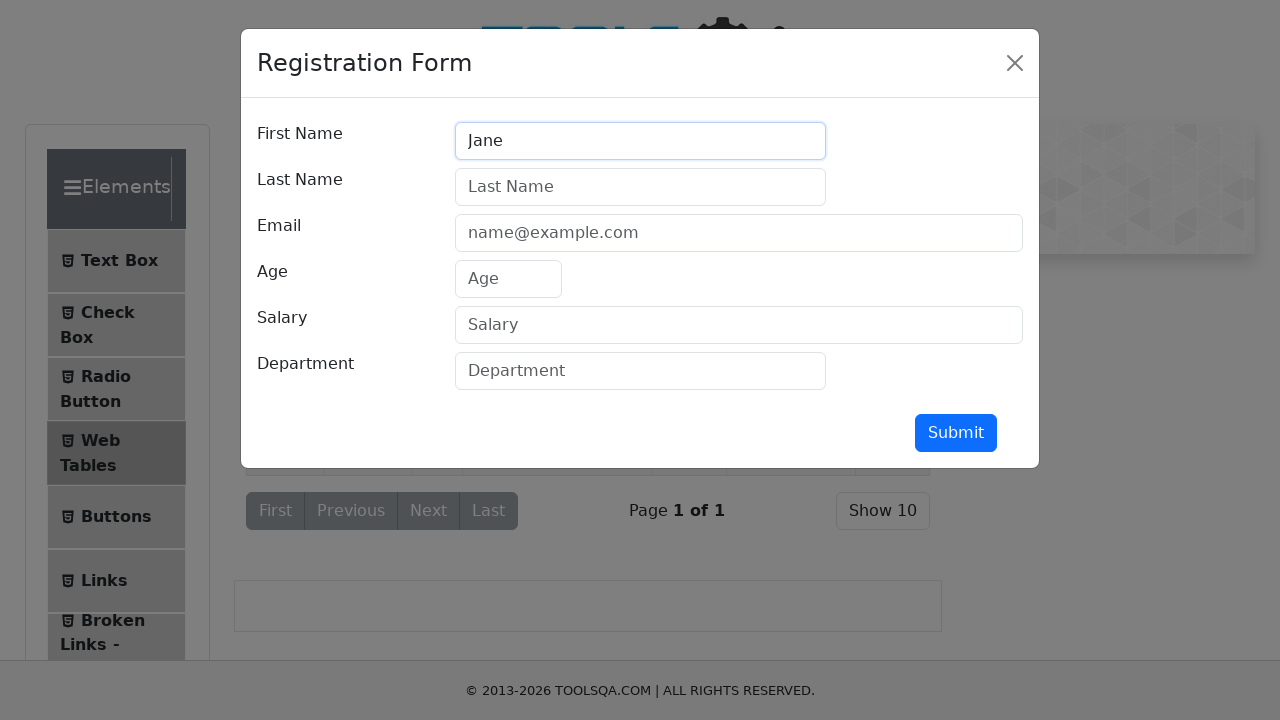

Filled last name field with 'Doe' on #lastName
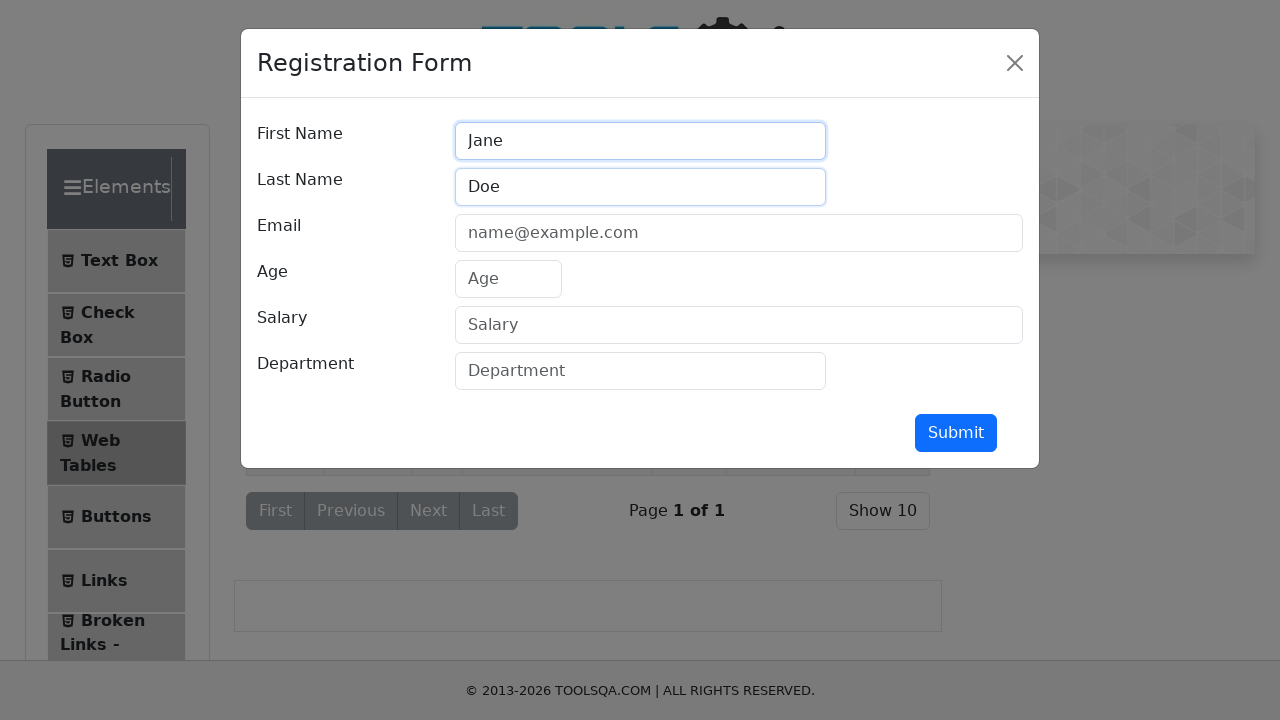

Filled email field with 'test@test.com' on #userEmail
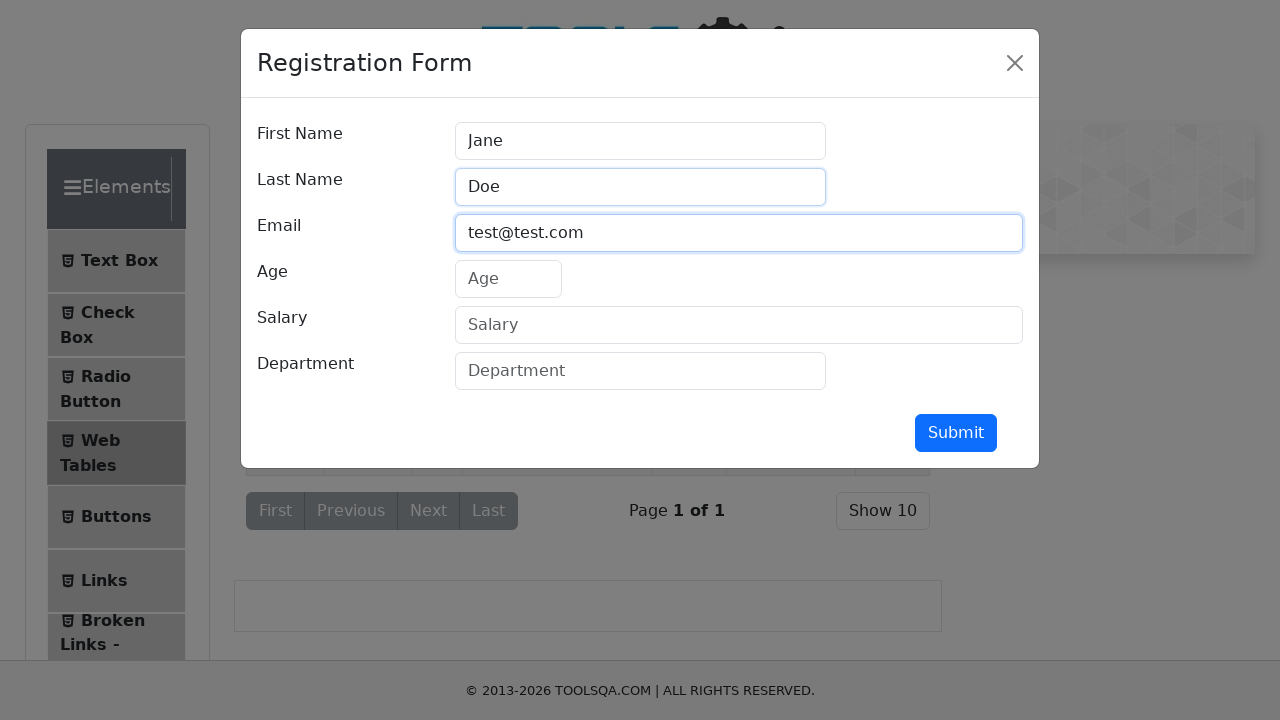

Filled age field with '25' on #age
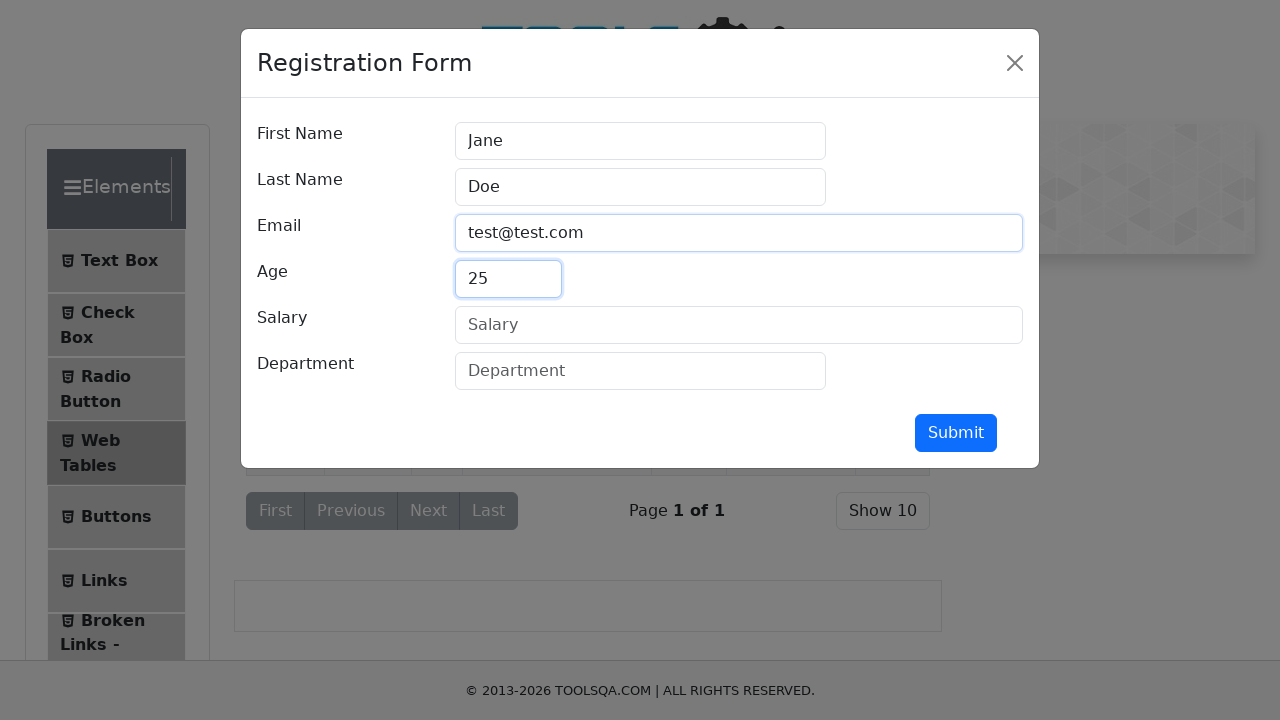

Filled salary field with '1000' on #salary
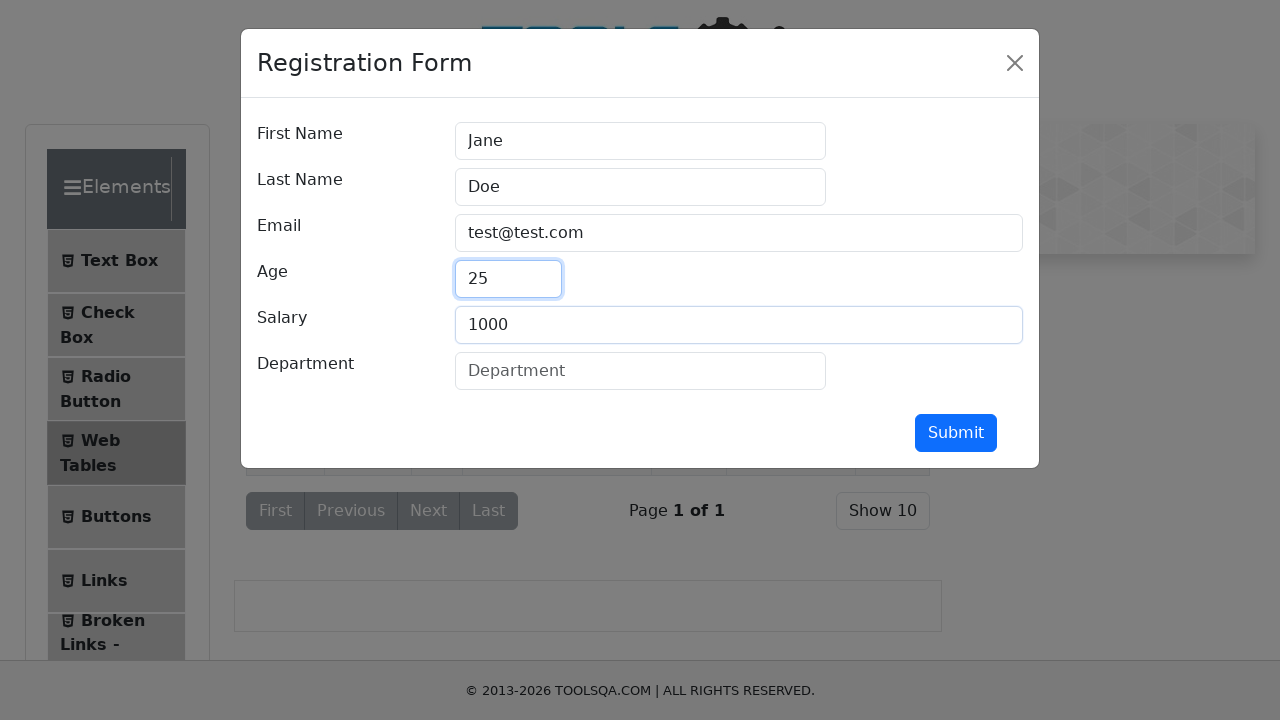

Filled department field with 'QA' on #department
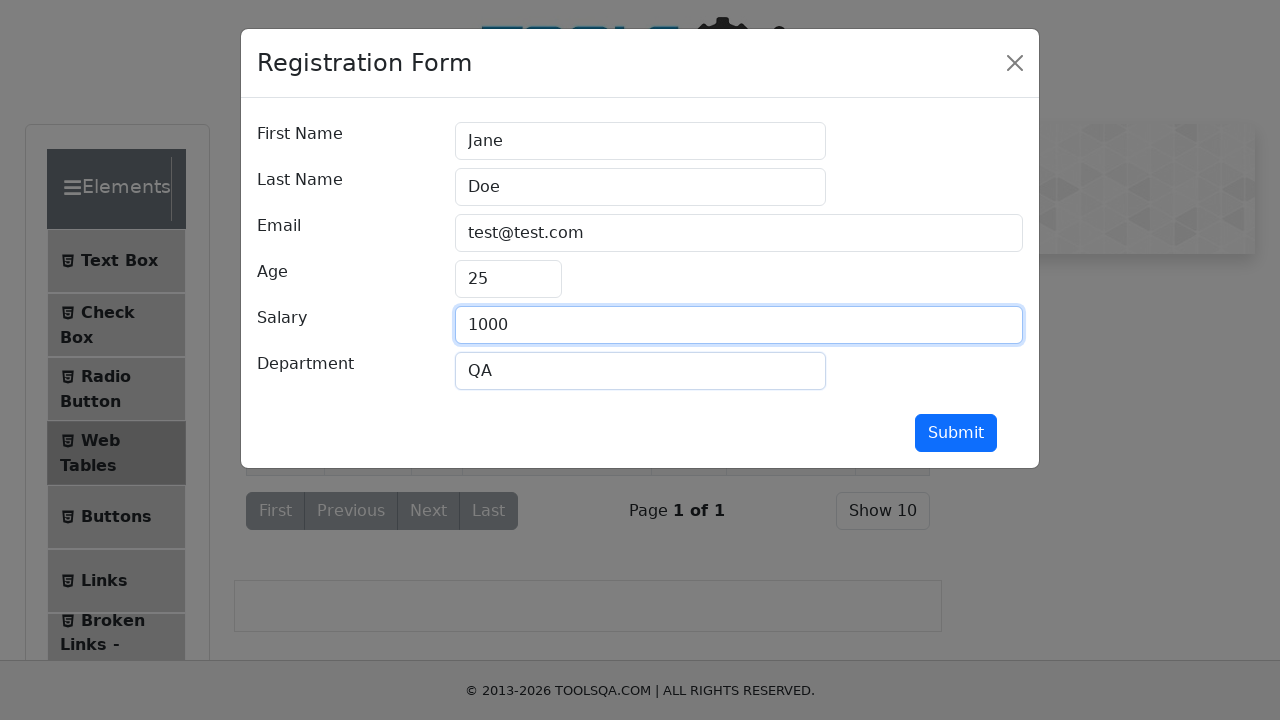

Clicked submit button to submit the registration form at (956, 433) on #submit
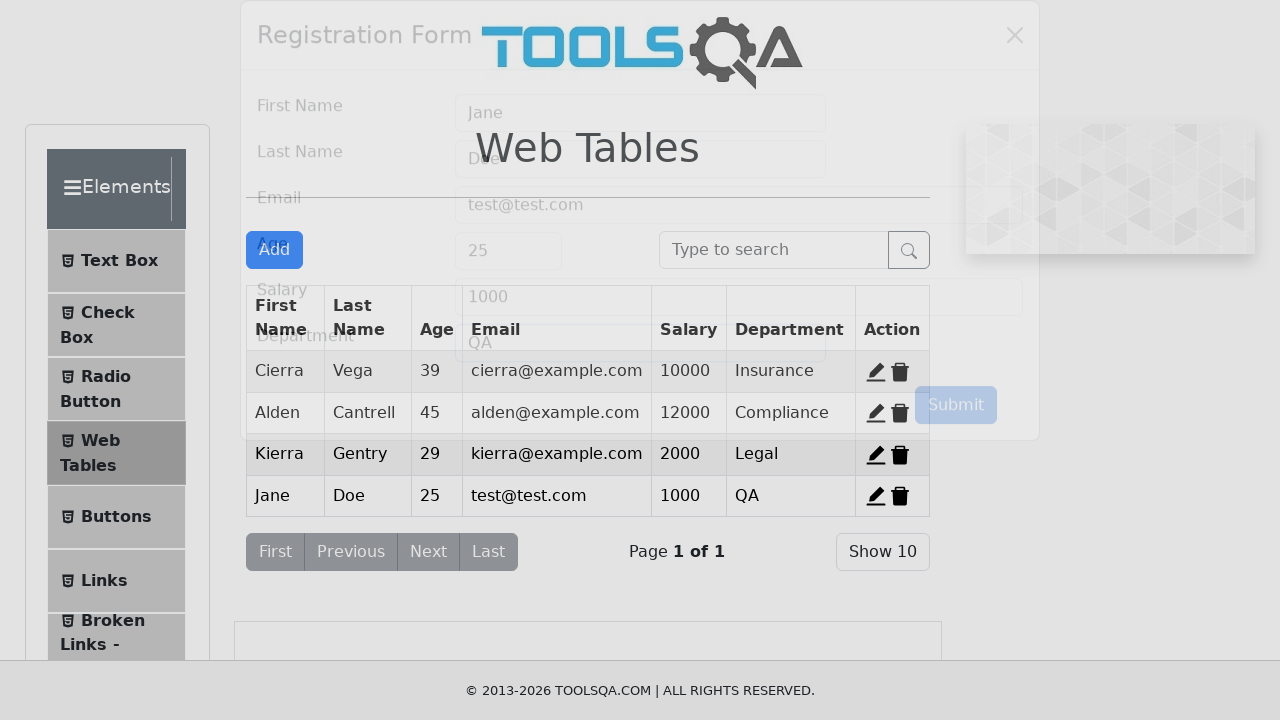

Waited 500ms for table to update with new record
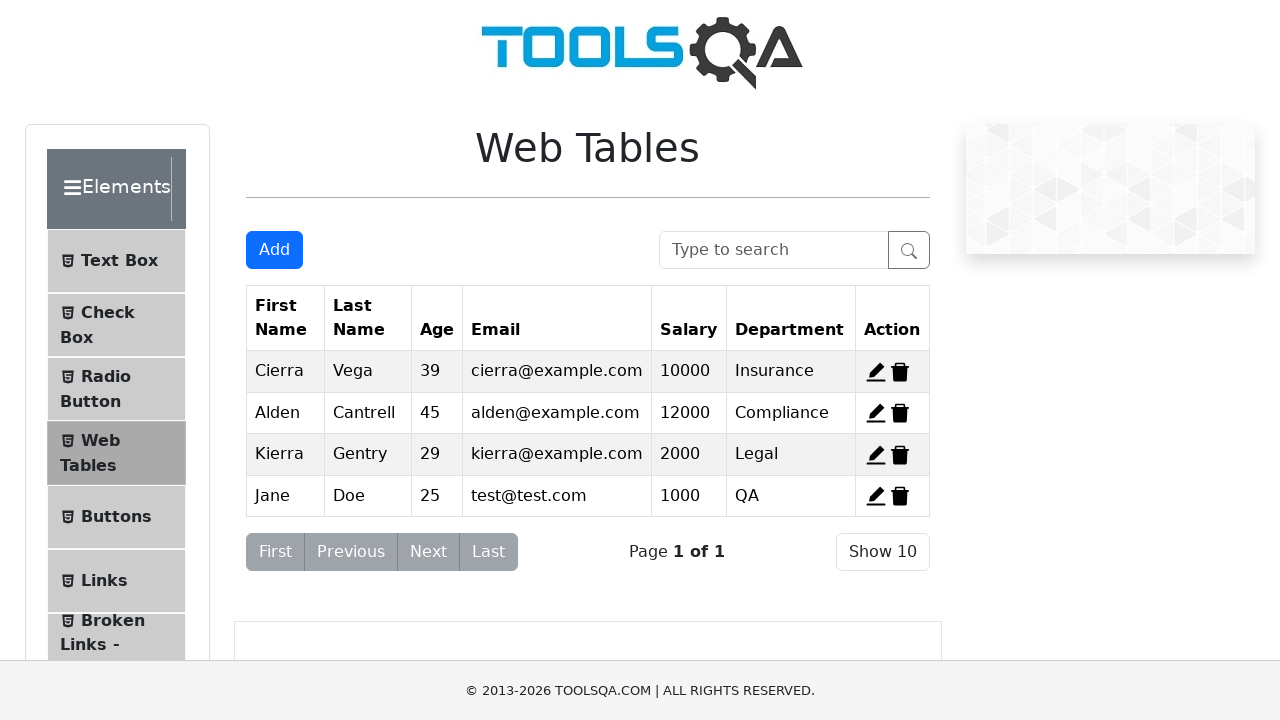

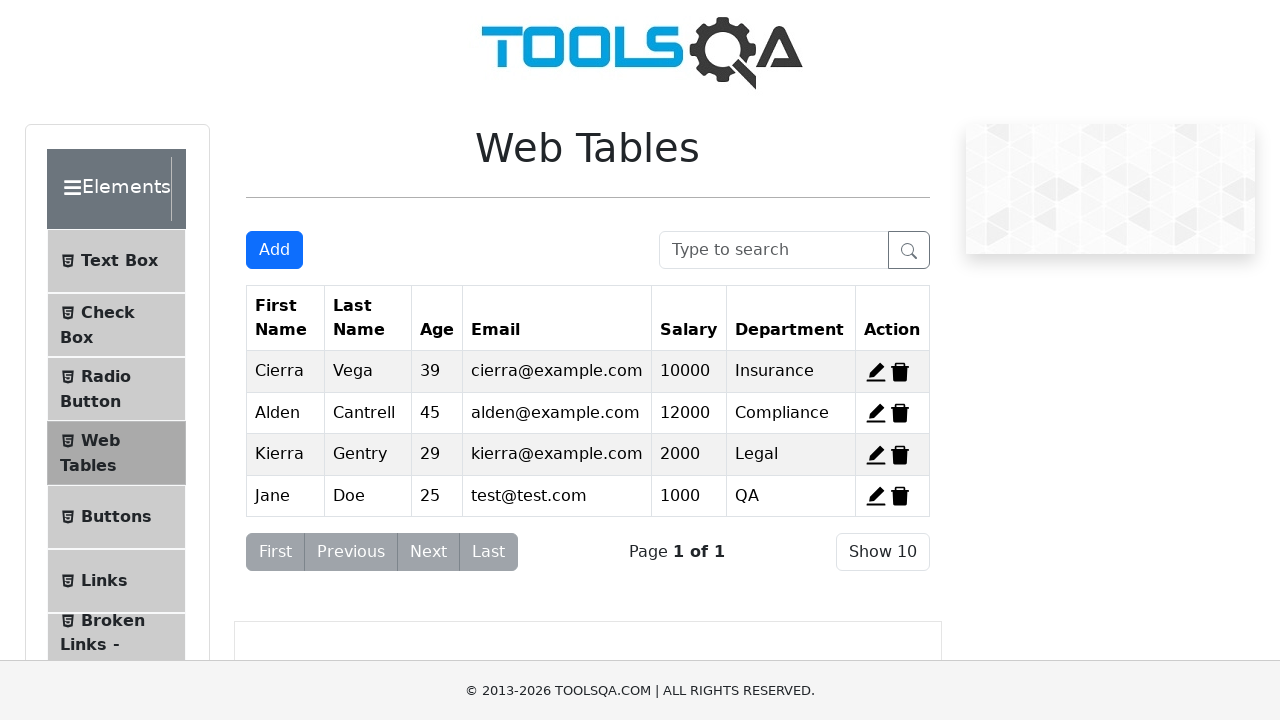